Verifies the selenide.jar download link has the correct href attribute pointing to Maven repository

Starting URL: https://selenide.org

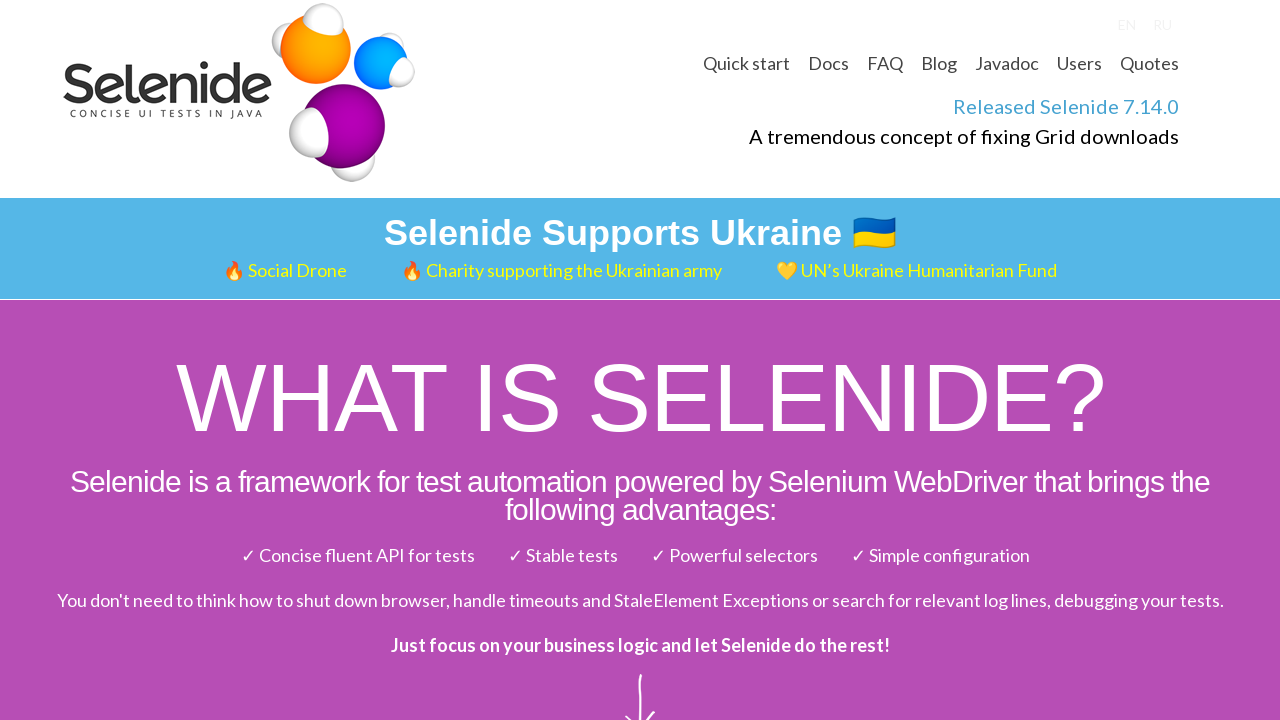

Waited 2 seconds for page to fully load
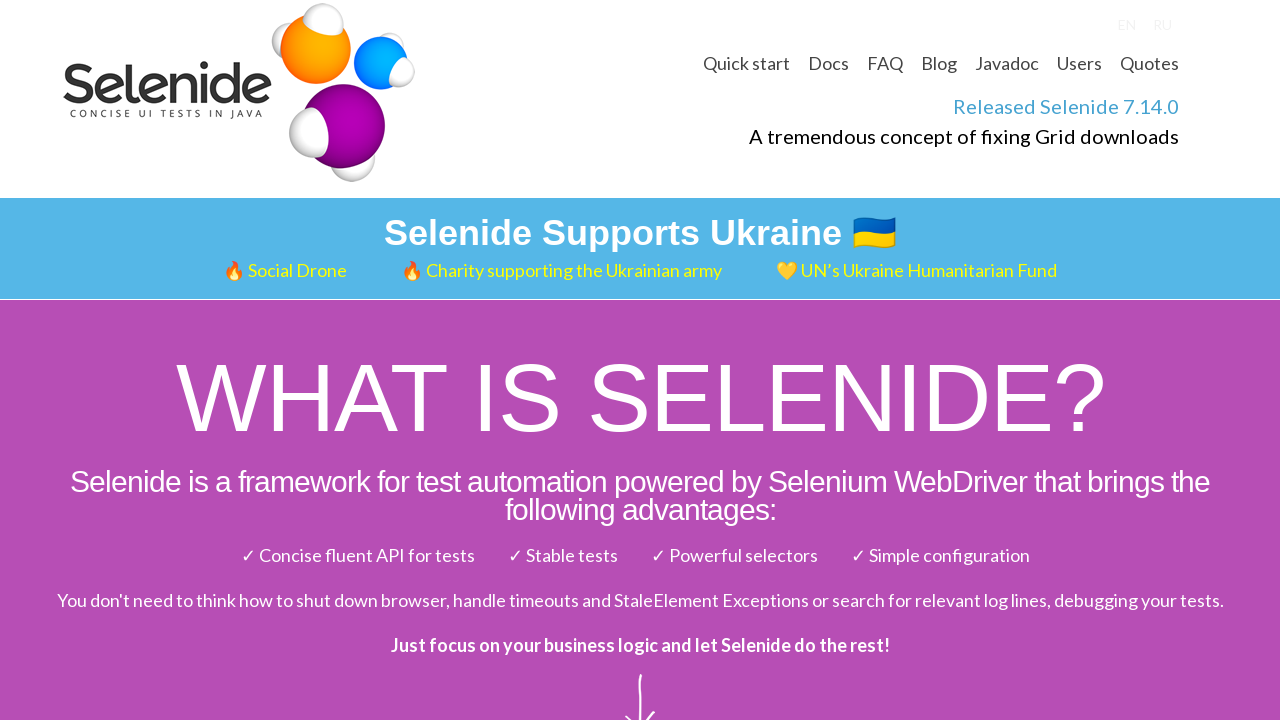

Located selenide.jar download link
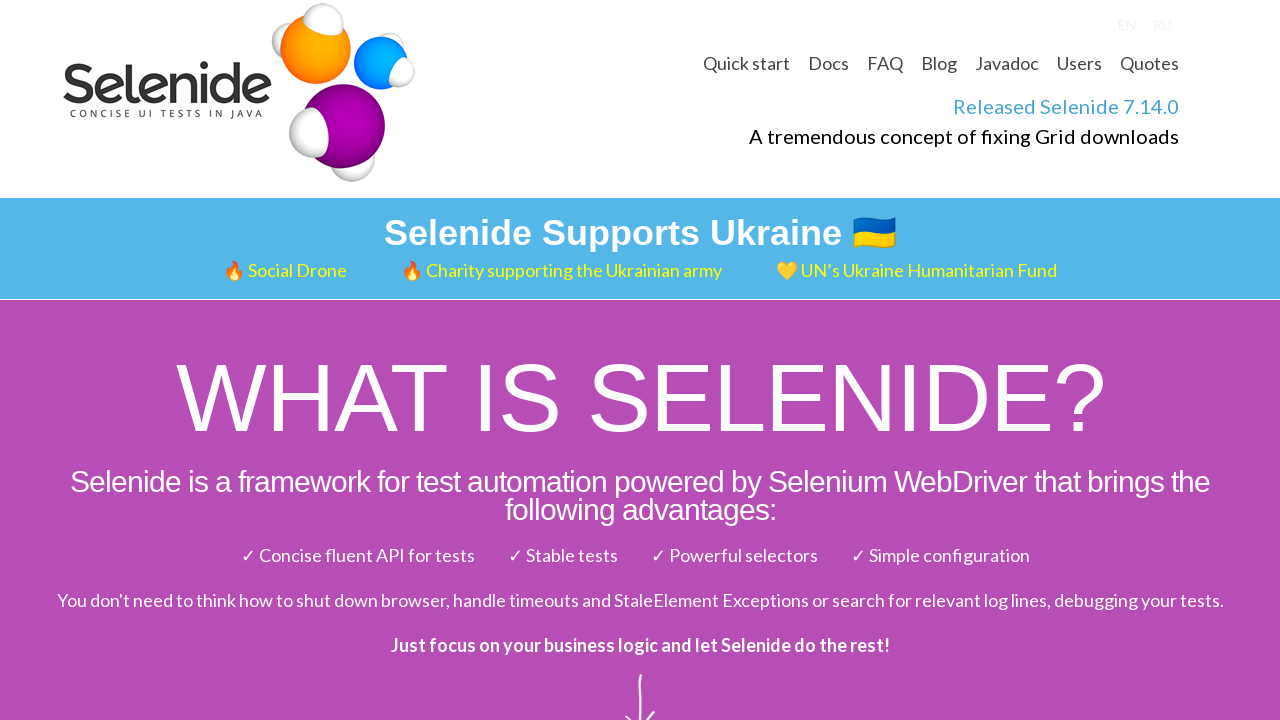

Scrolled selenide.jar link into view
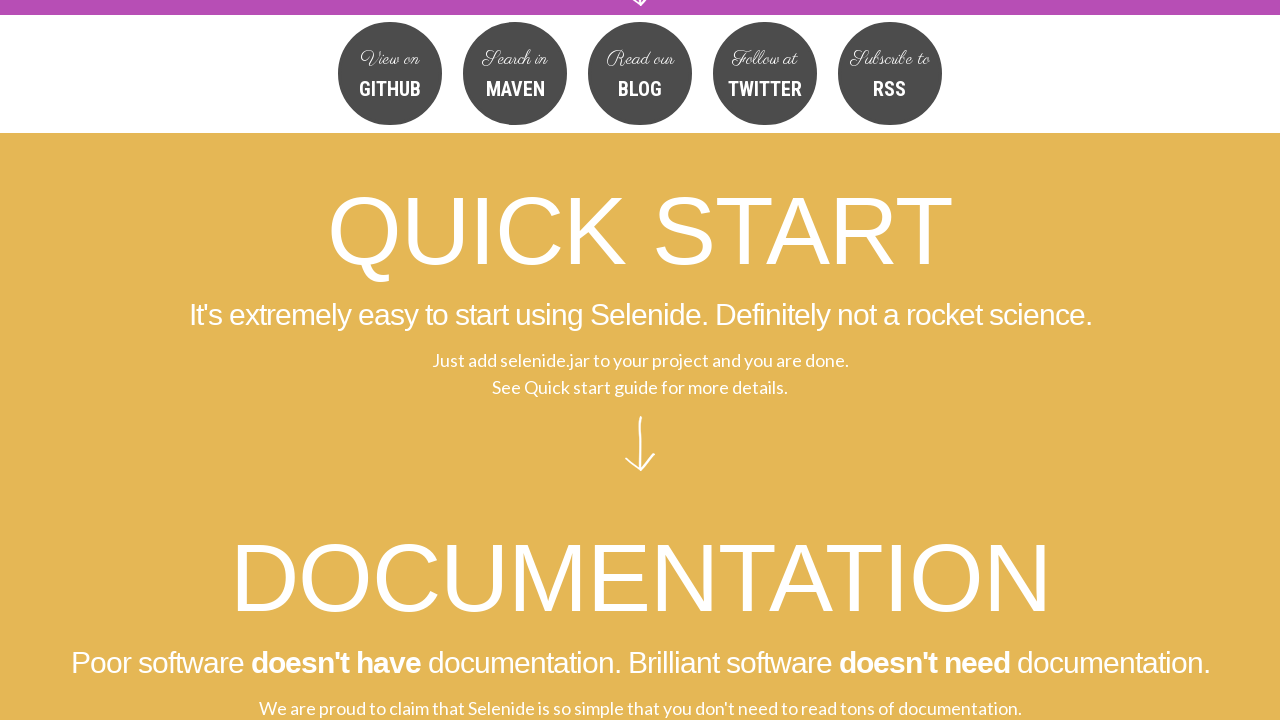

Retrieved href attribute from selenide.jar link
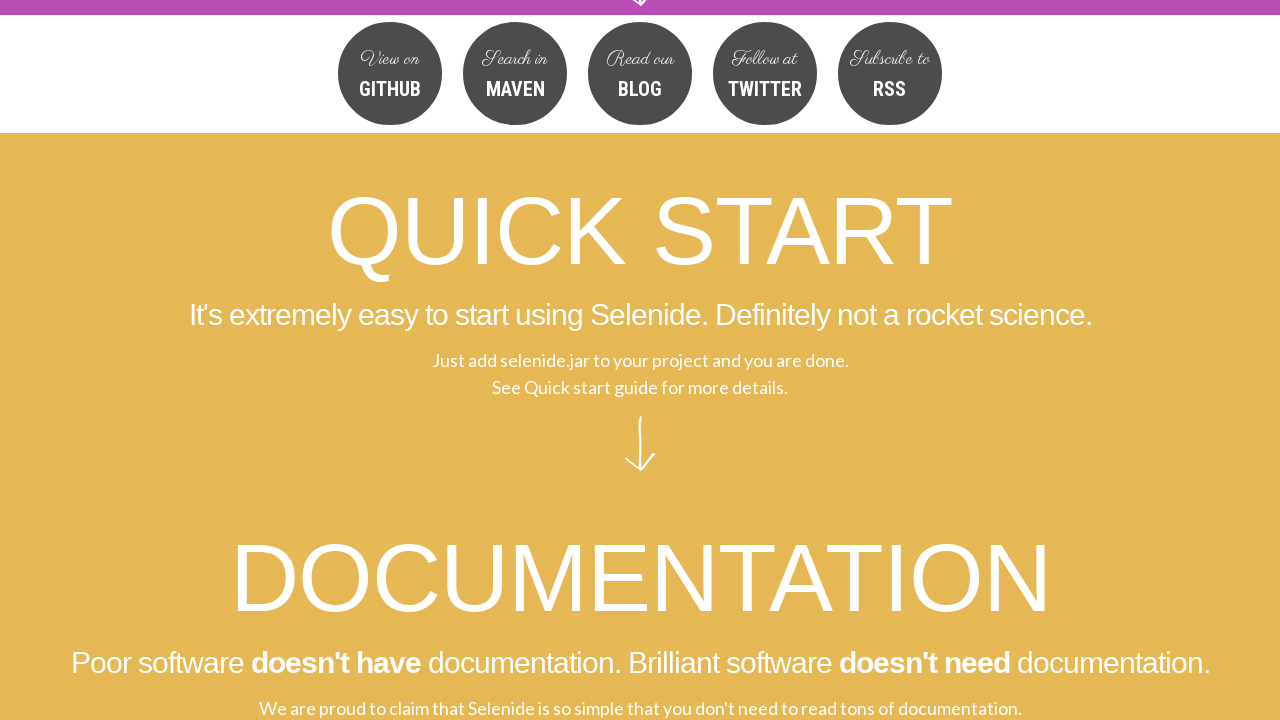

Verified href contains 'search.maven.org'
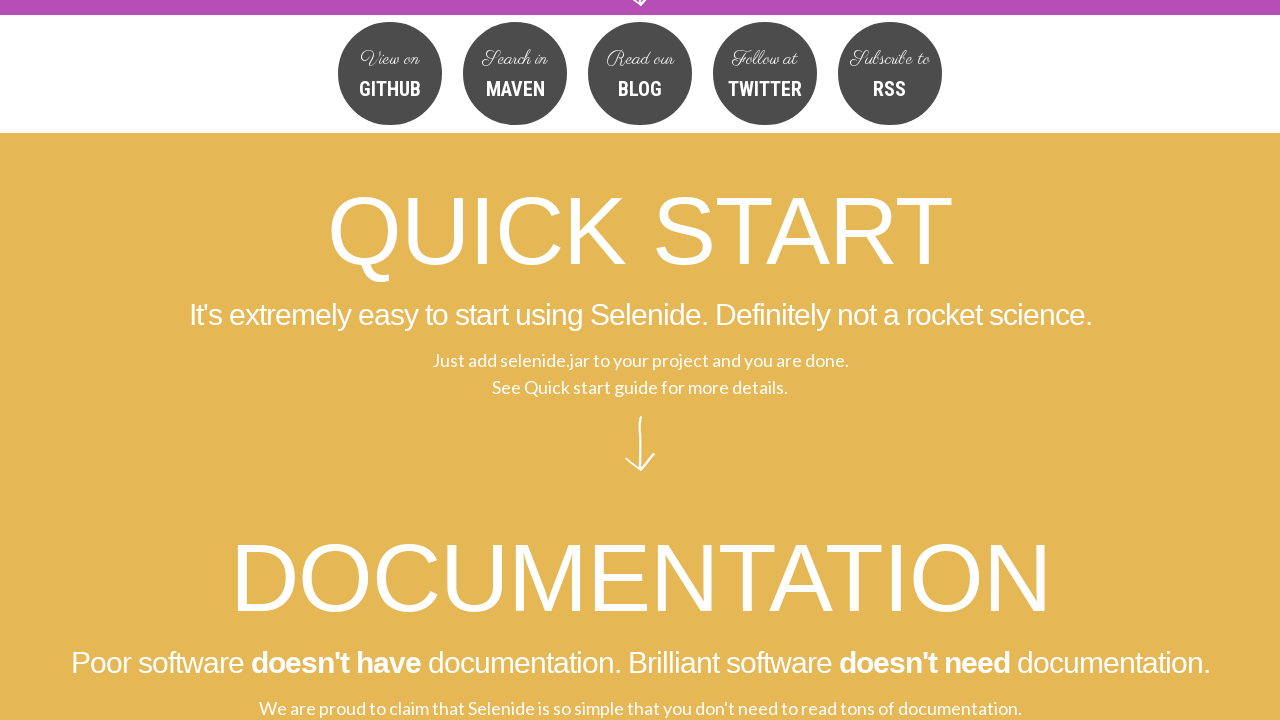

Verified href contains 'selenide'
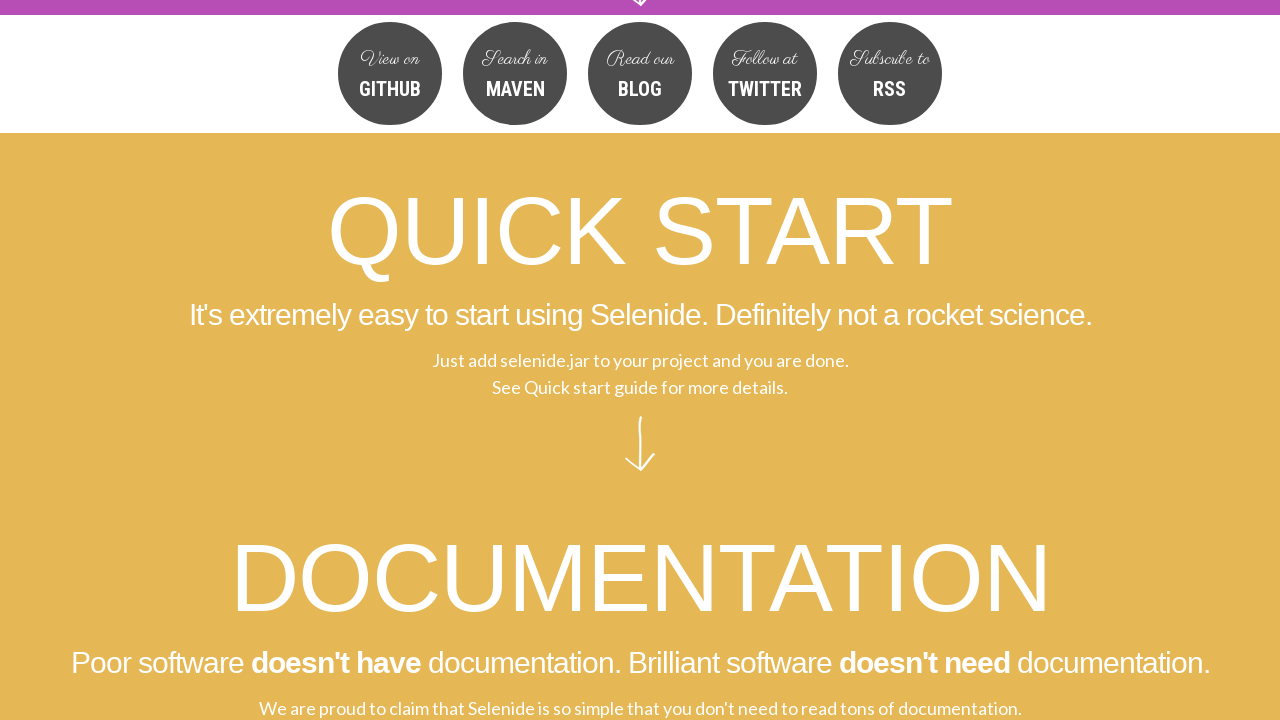

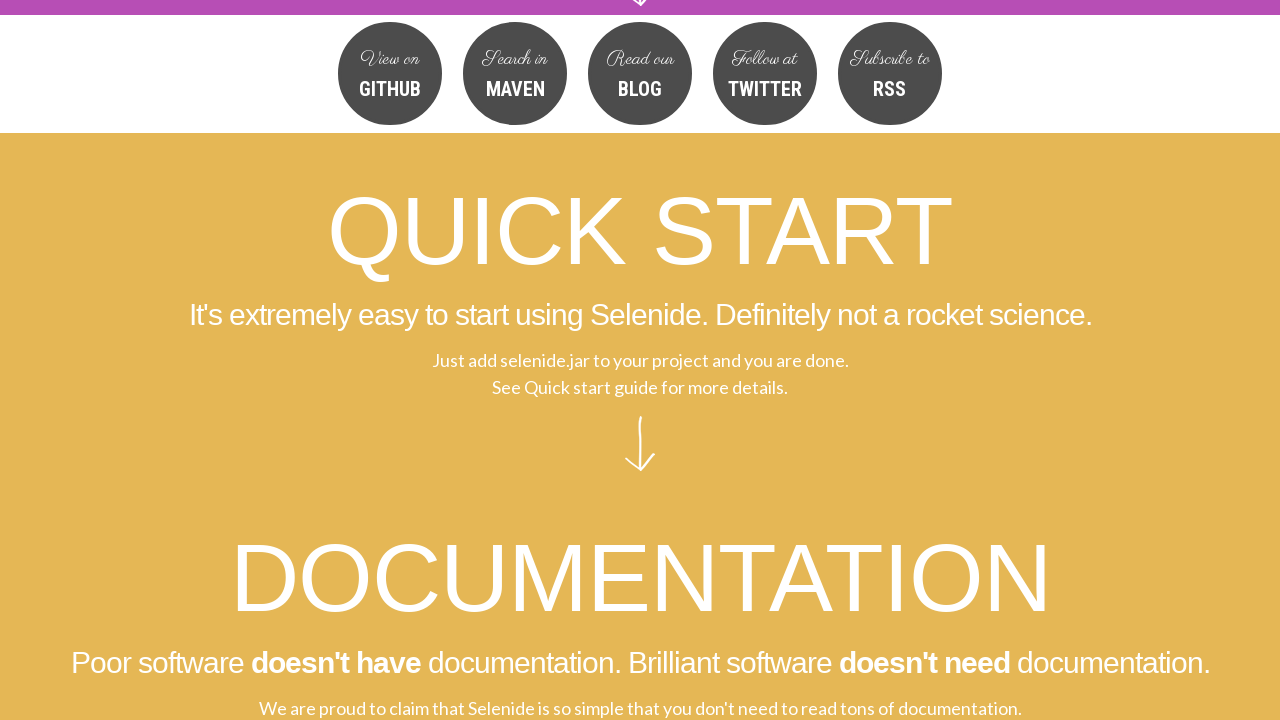